Tests form interactions on an automation practice page by clicking radio buttons, selecting dropdown options based on radio button text, filling input fields, handling alert dialogs, and clicking checkboxes.

Starting URL: https://www.rahulshettyacademy.com/AutomationPractice/

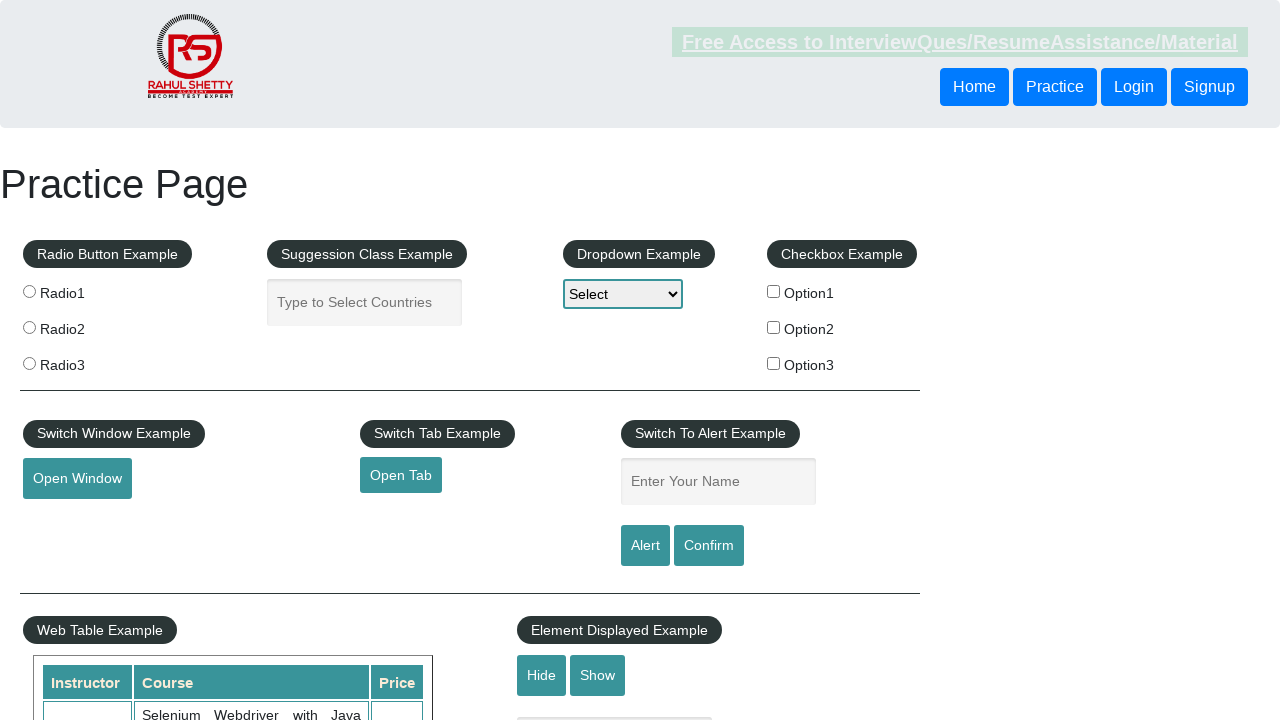

Clicked the second radio button in the right-align fieldset at (774, 327) on xpath=//div[@class='right-align']/fieldset/label[2]/input
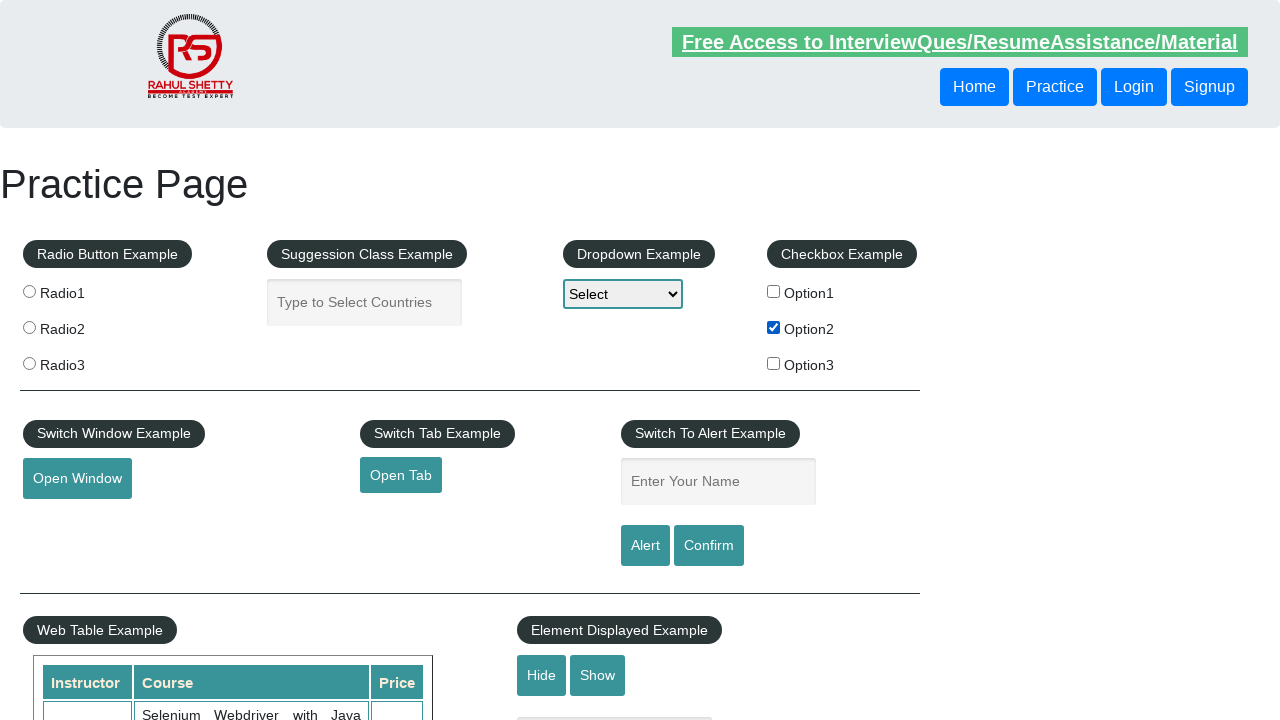

Retrieved radio button label text: 'Option2'
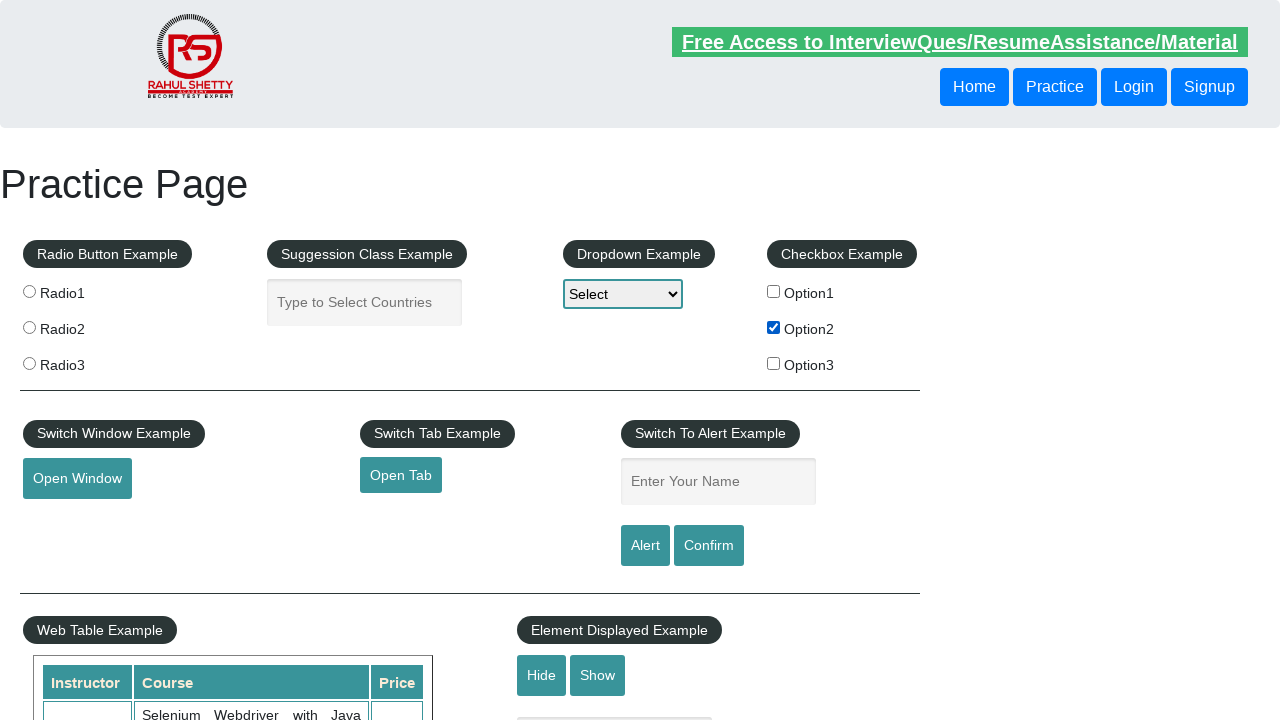

Selected 'Option2' in the dropdown menu on #dropdown-class-example
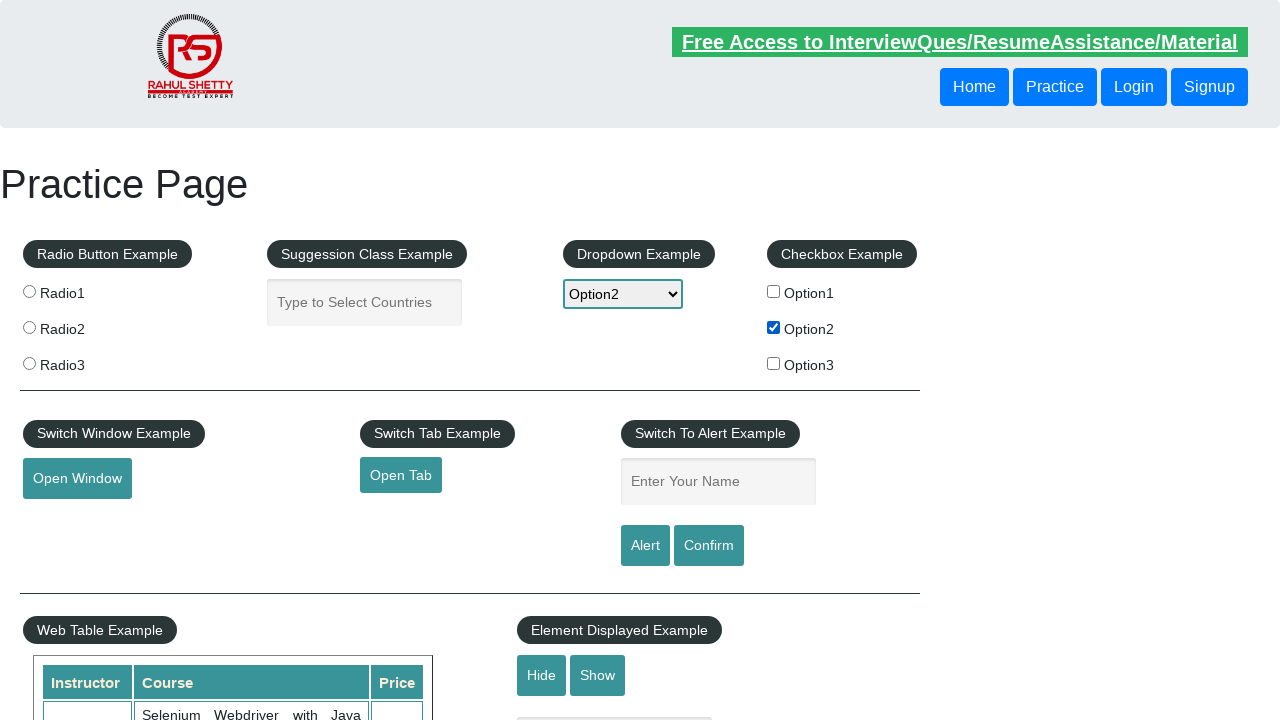

Filled name input field with 'Option2' on #name
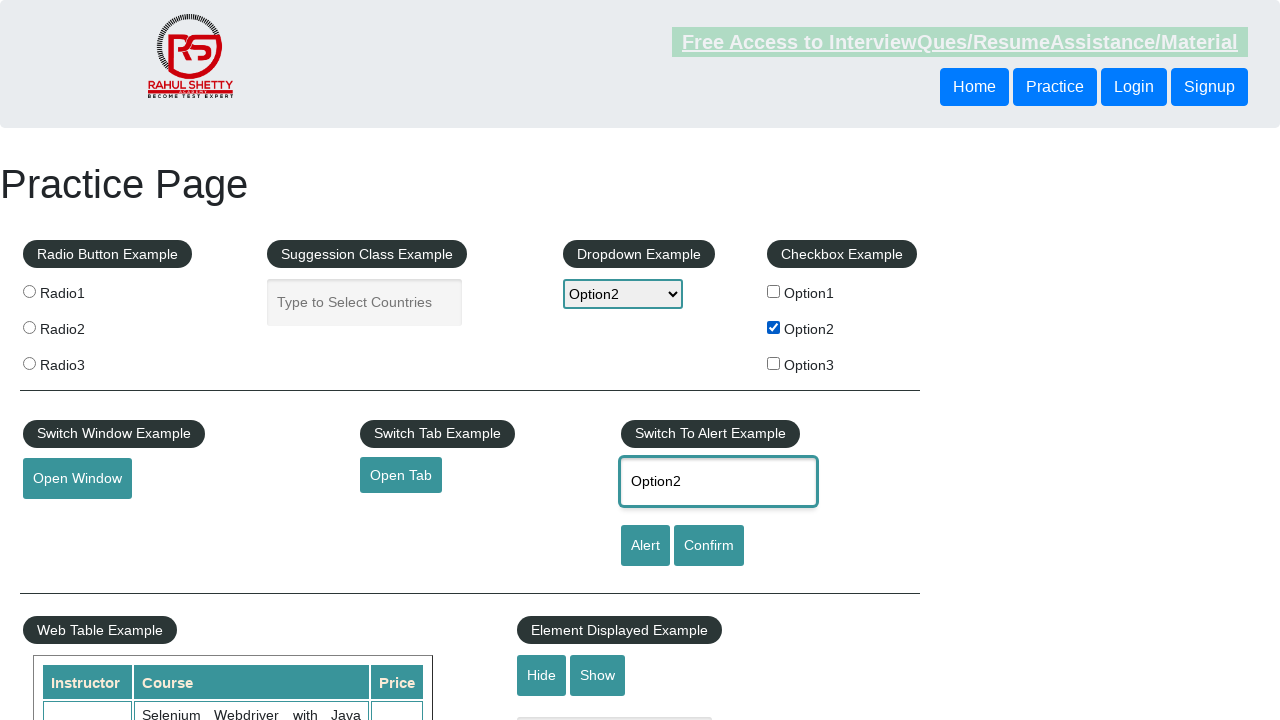

Clicked the alert button at (645, 546) on #alertbtn
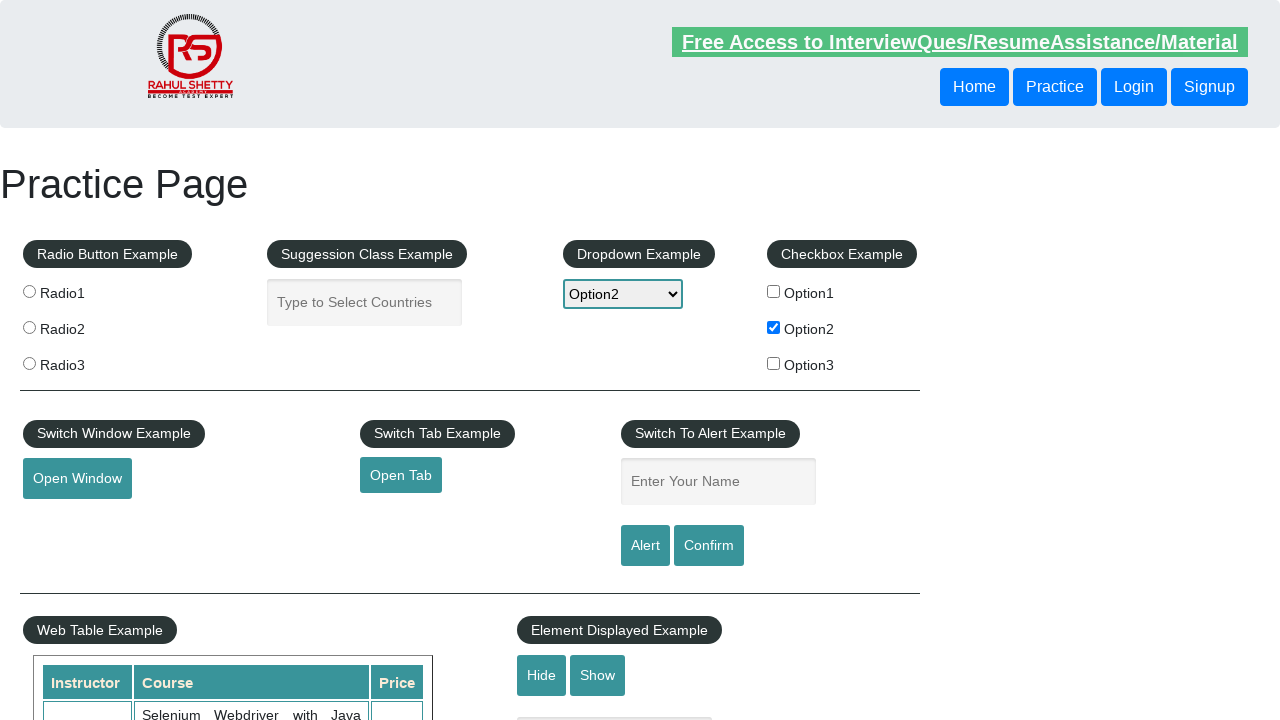

Set up dialog handler to accept alerts
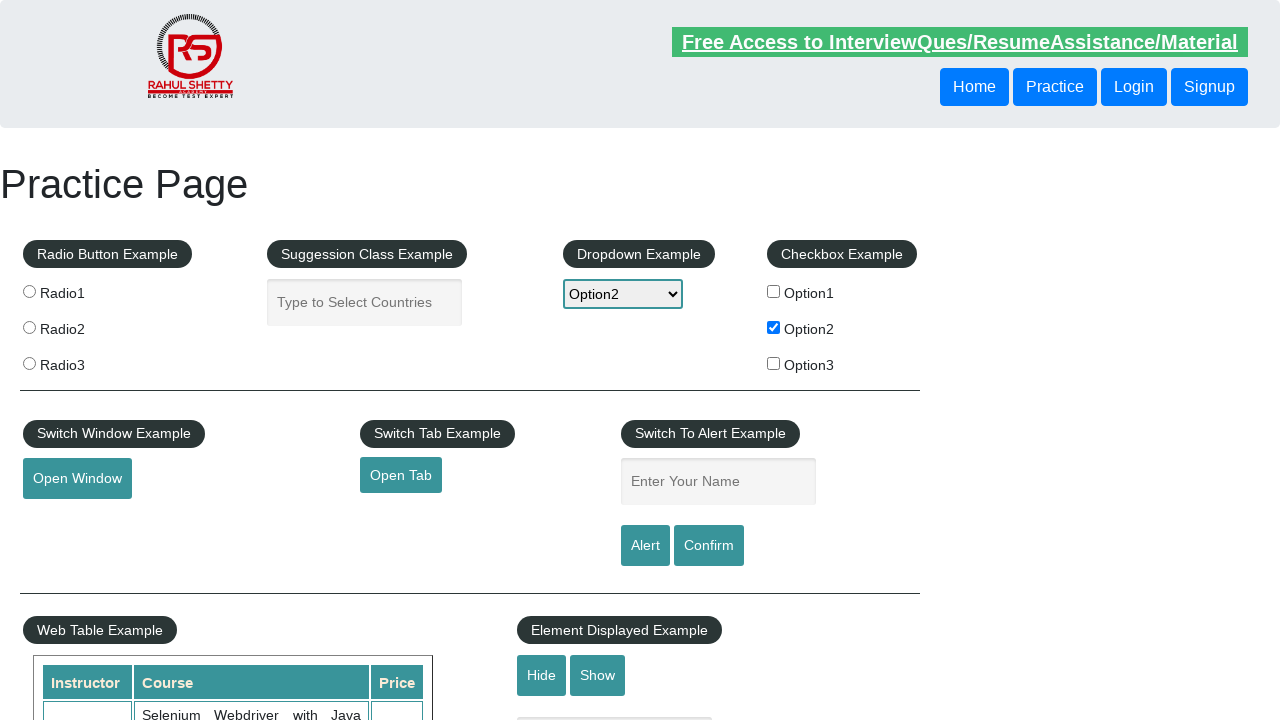

Clicked the third checkbox in the left-align fieldset at (29, 363) on xpath=//div[@class='left-align']/fieldset/label[3]/input
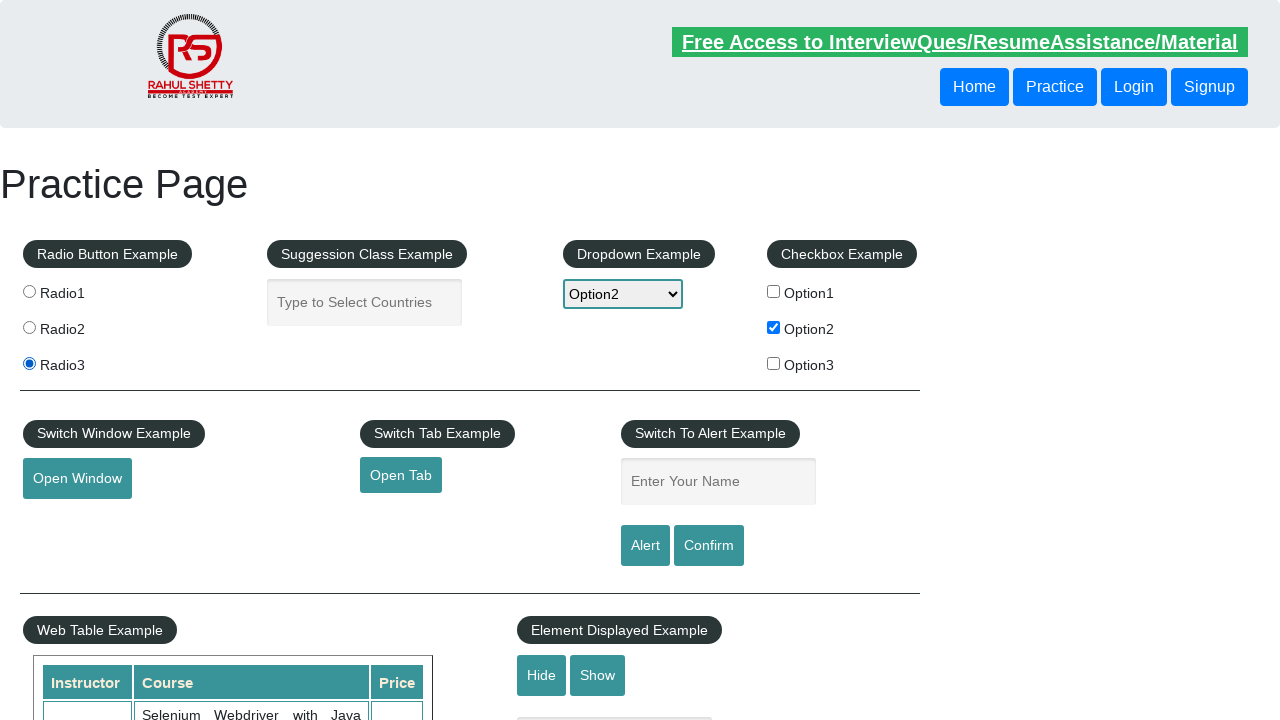

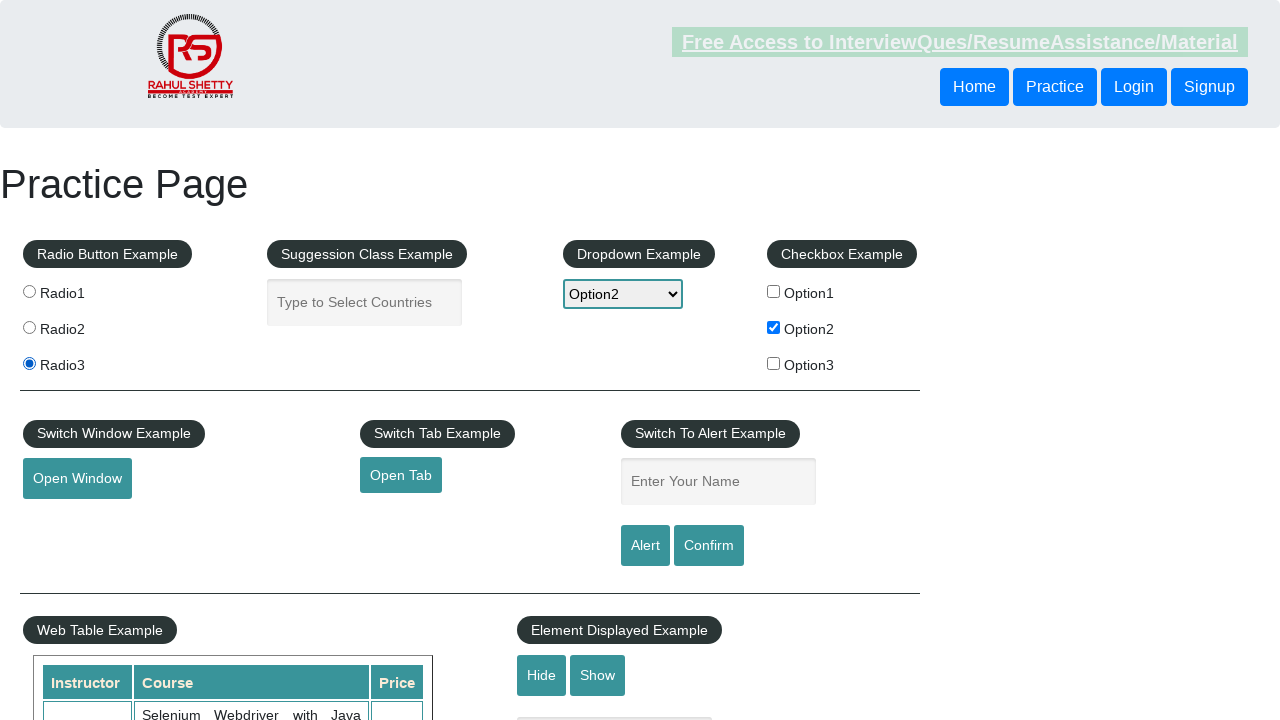